Tests that the complete all checkbox updates state when individual items are completed or cleared

Starting URL: https://demo.playwright.dev/todomvc

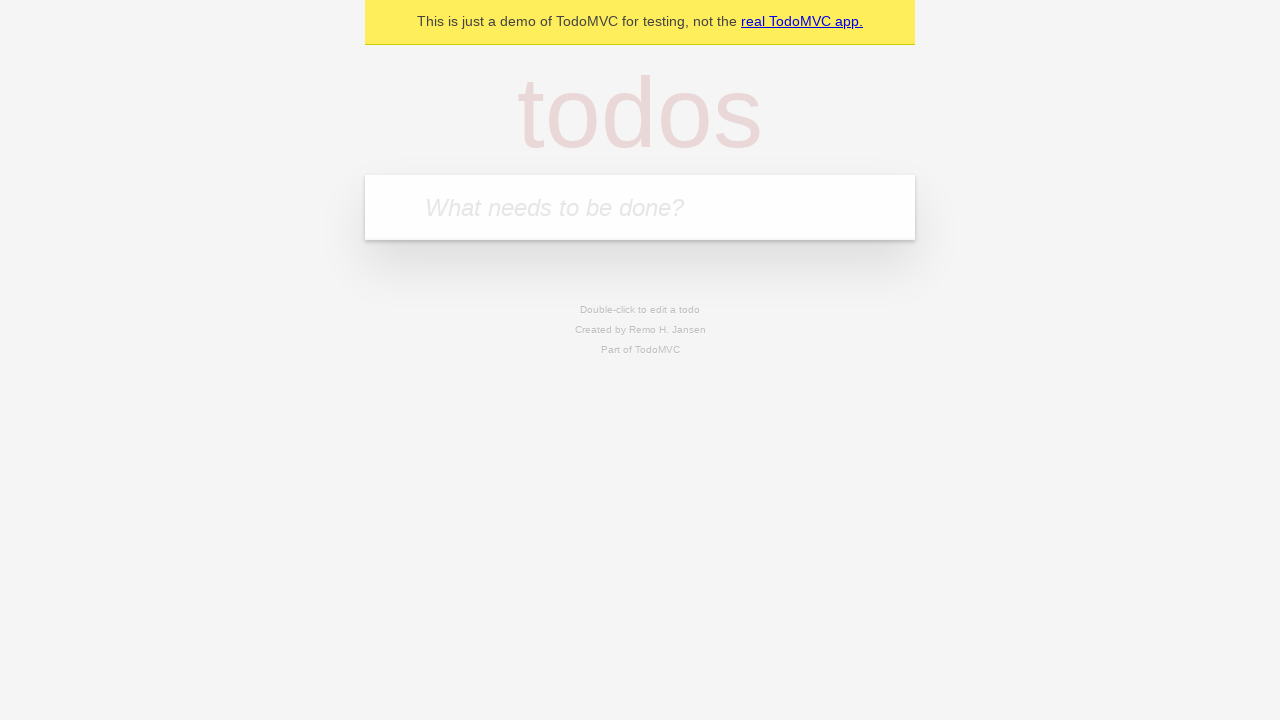

Filled new todo input with 'buy some cheese' on internal:attr=[placeholder="What needs to be done?"i]
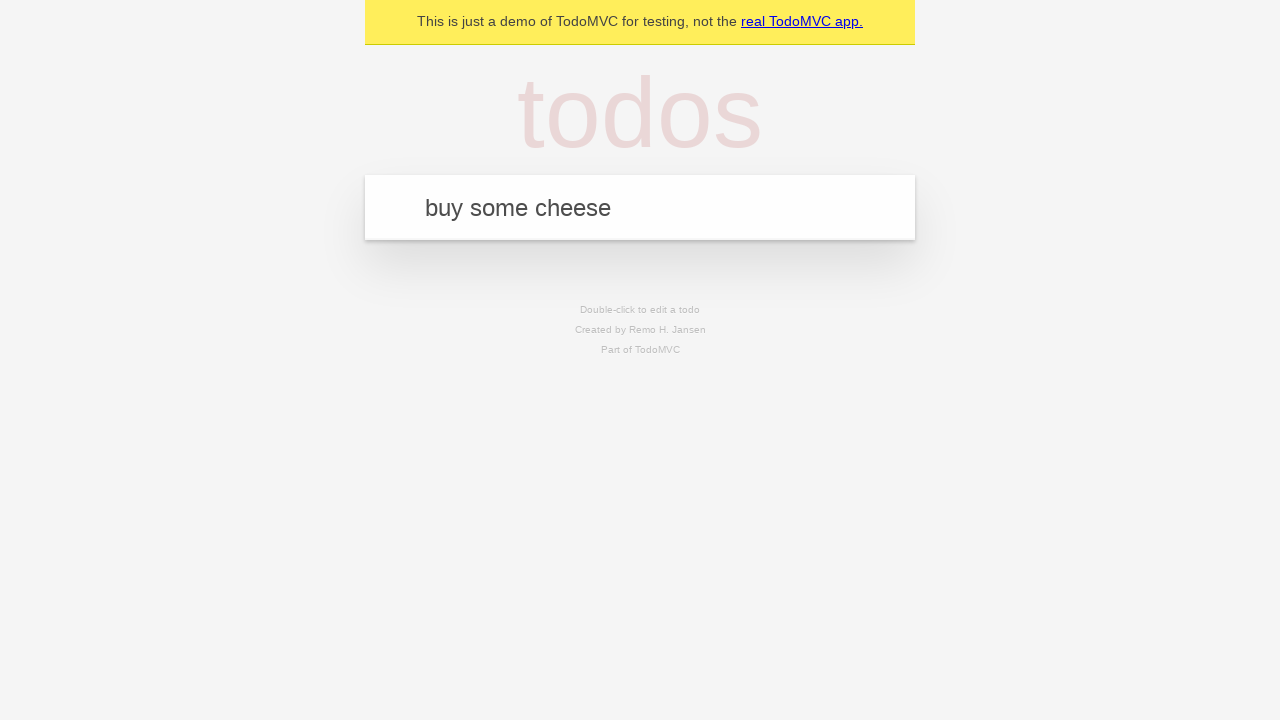

Pressed Enter to add todo item 'buy some cheese' on internal:attr=[placeholder="What needs to be done?"i]
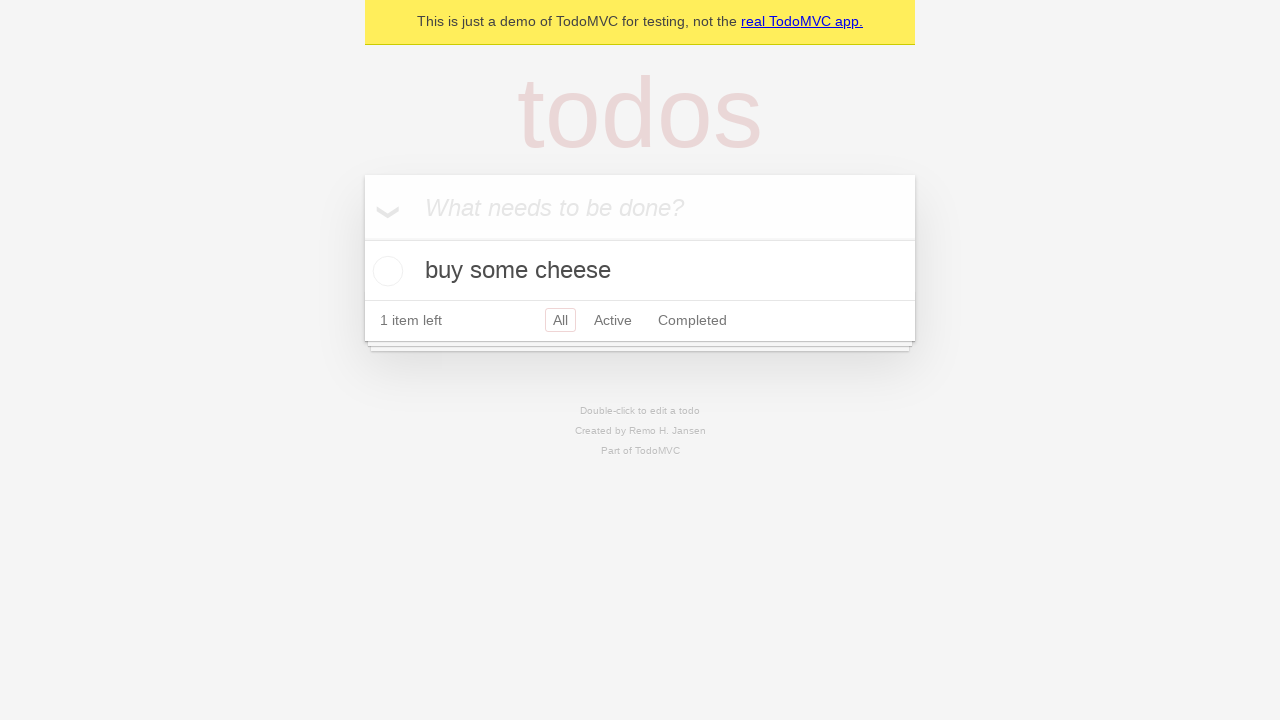

Filled new todo input with 'feed the cat' on internal:attr=[placeholder="What needs to be done?"i]
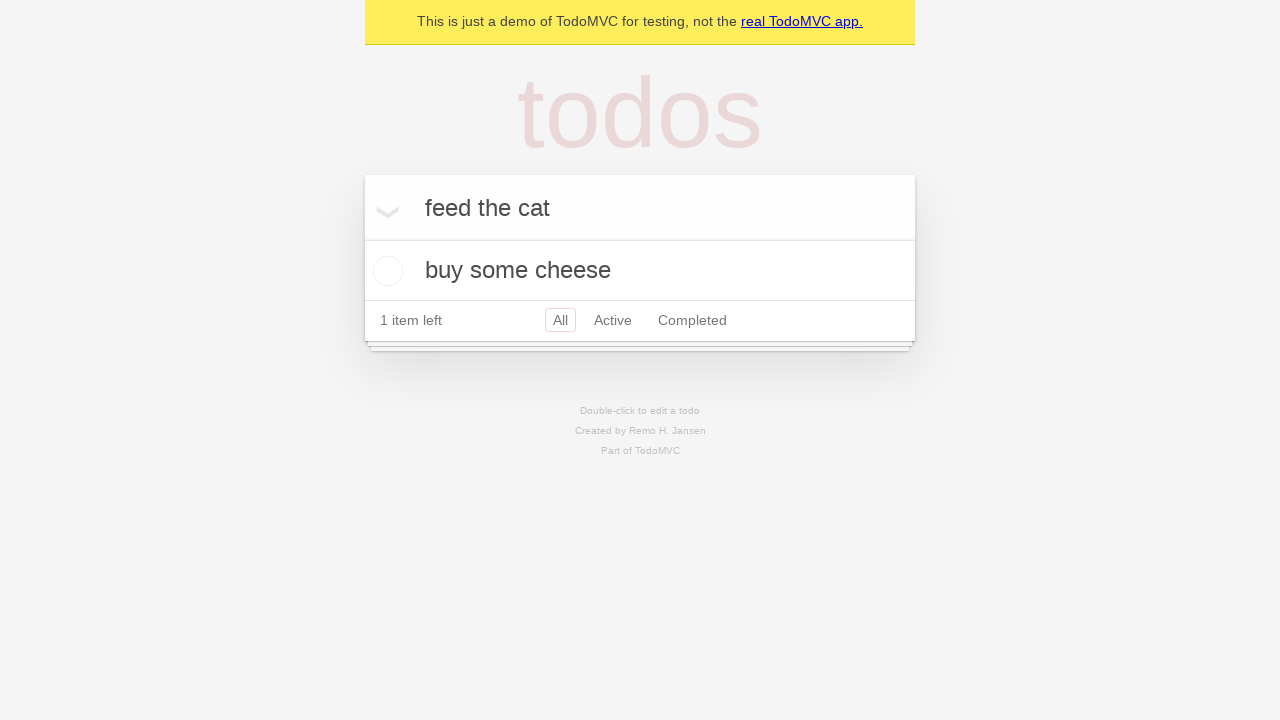

Pressed Enter to add todo item 'feed the cat' on internal:attr=[placeholder="What needs to be done?"i]
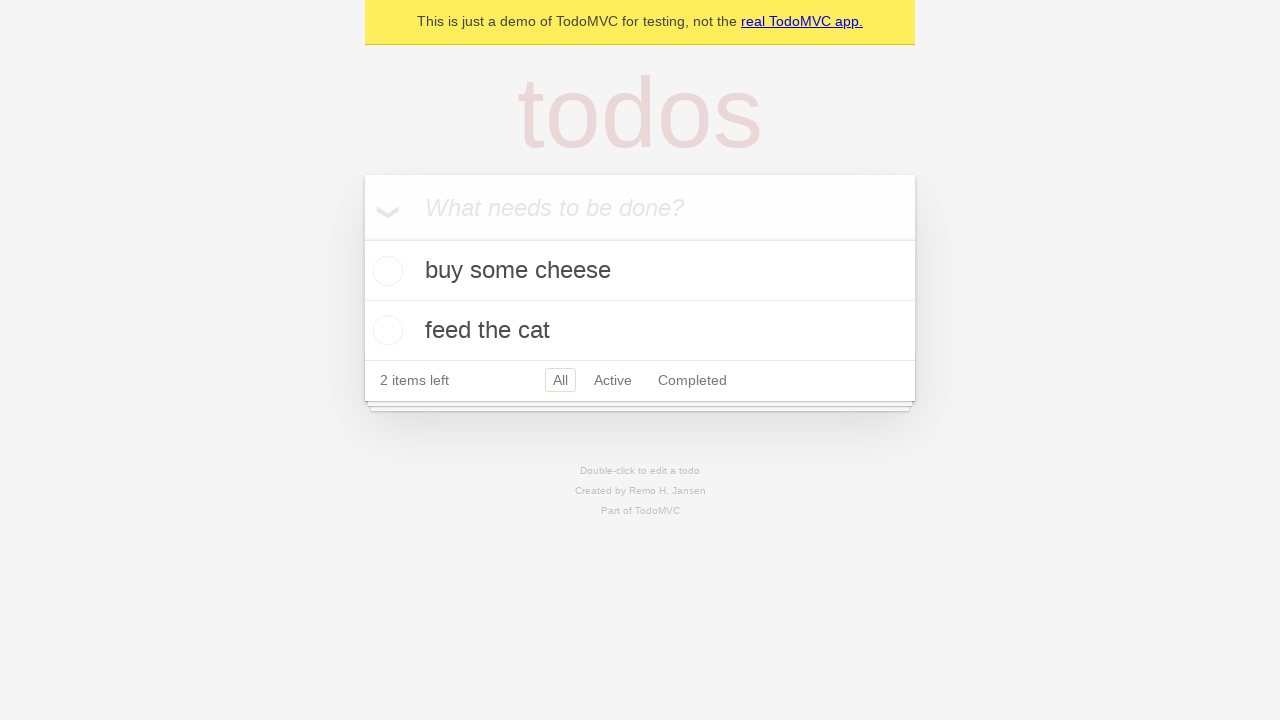

Filled new todo input with 'book a doctors appointment' on internal:attr=[placeholder="What needs to be done?"i]
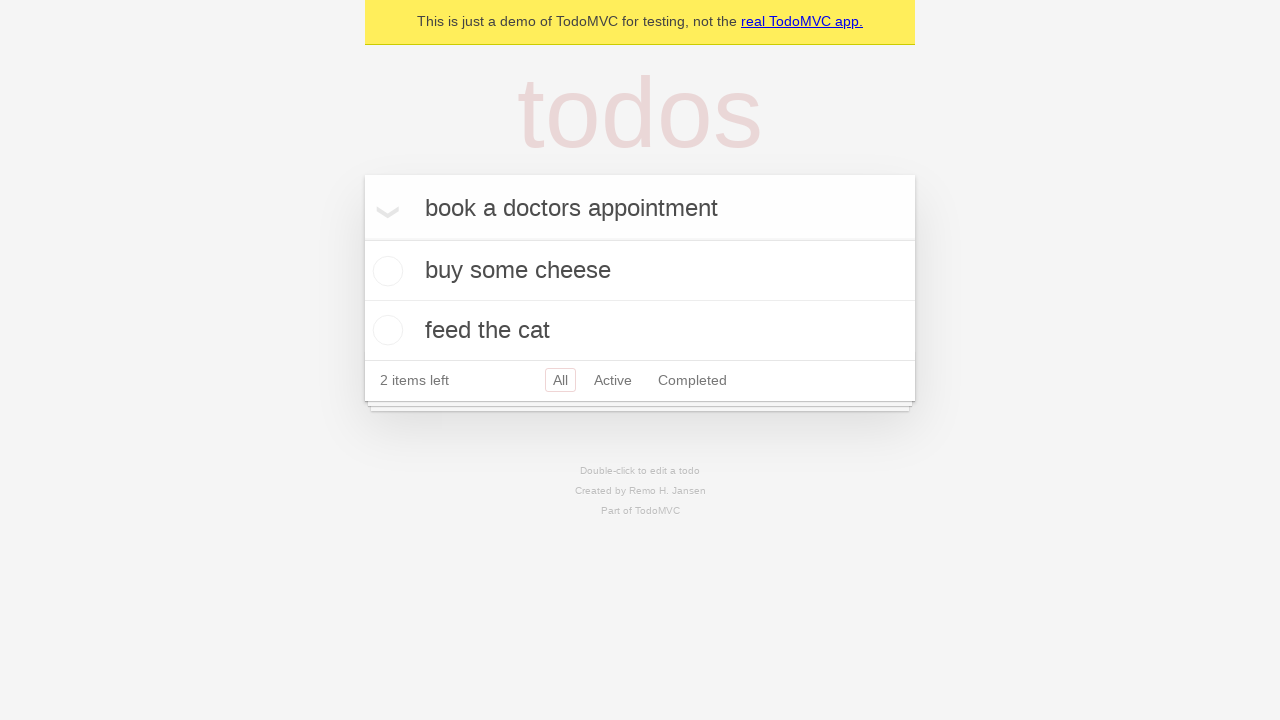

Pressed Enter to add todo item 'book a doctors appointment' on internal:attr=[placeholder="What needs to be done?"i]
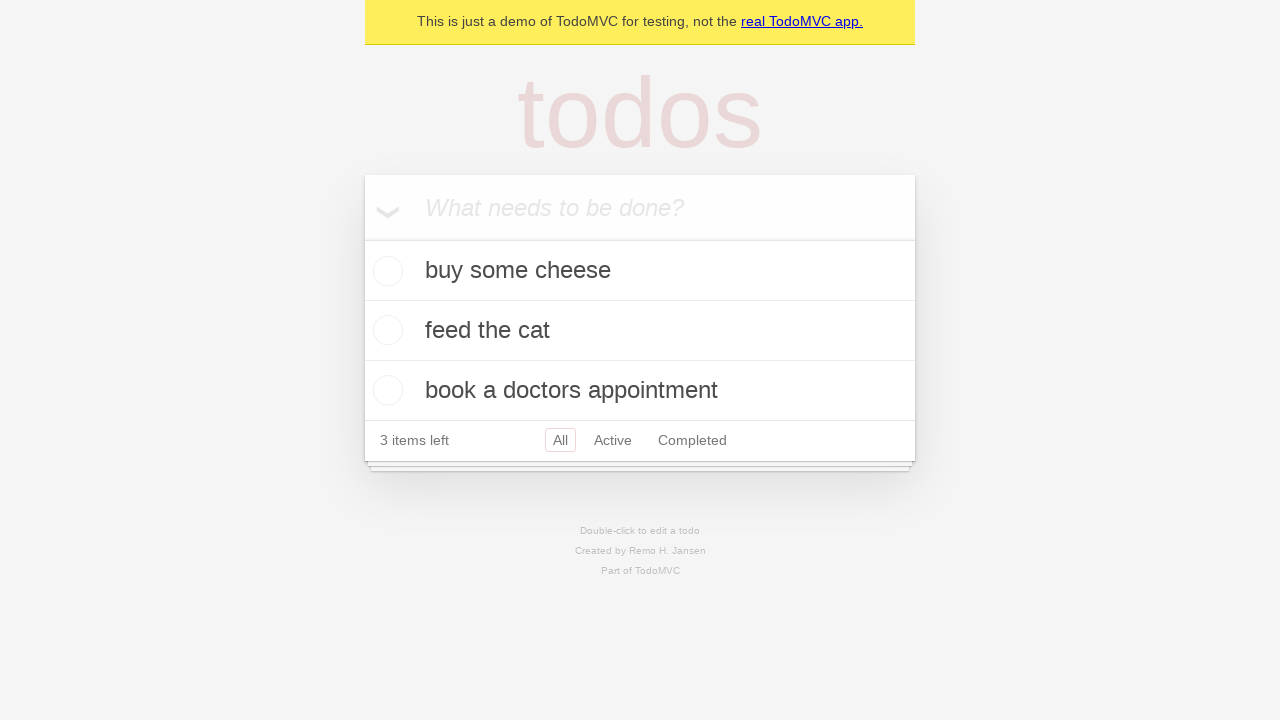

All 3 todo items have been added to the list
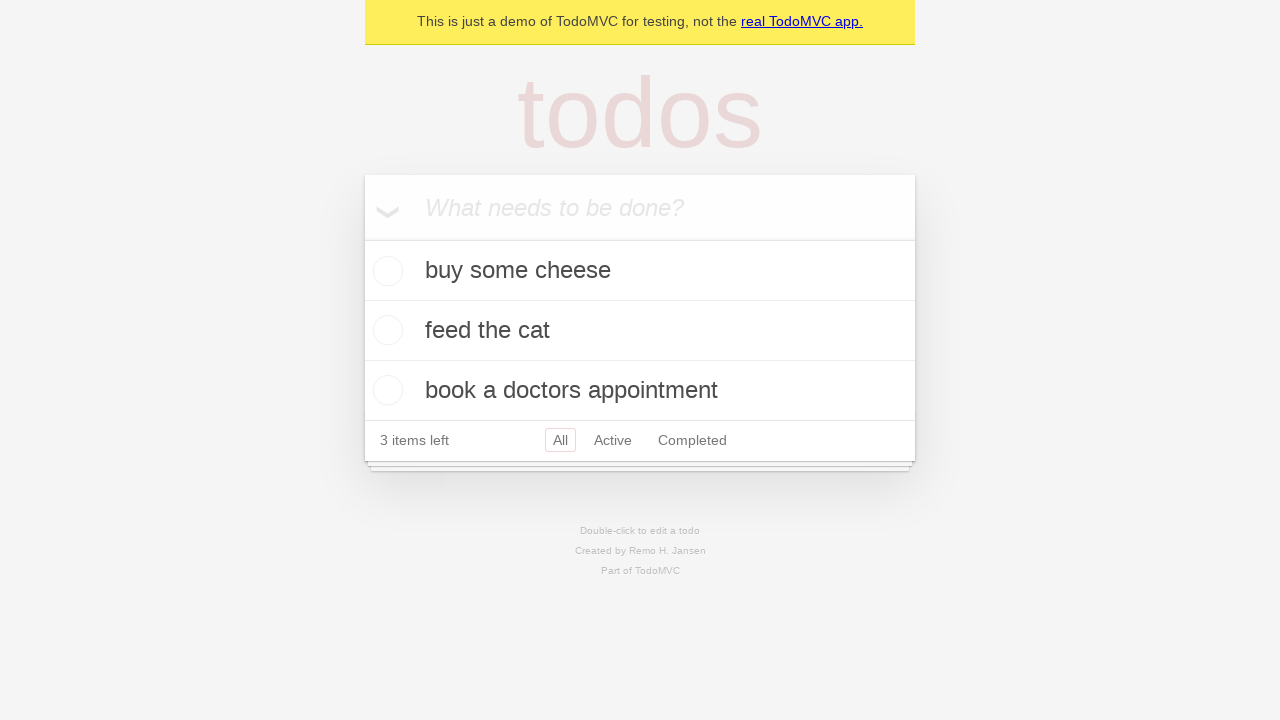

Checked the 'Mark all as complete' checkbox at (362, 238) on internal:label="Mark all as complete"i
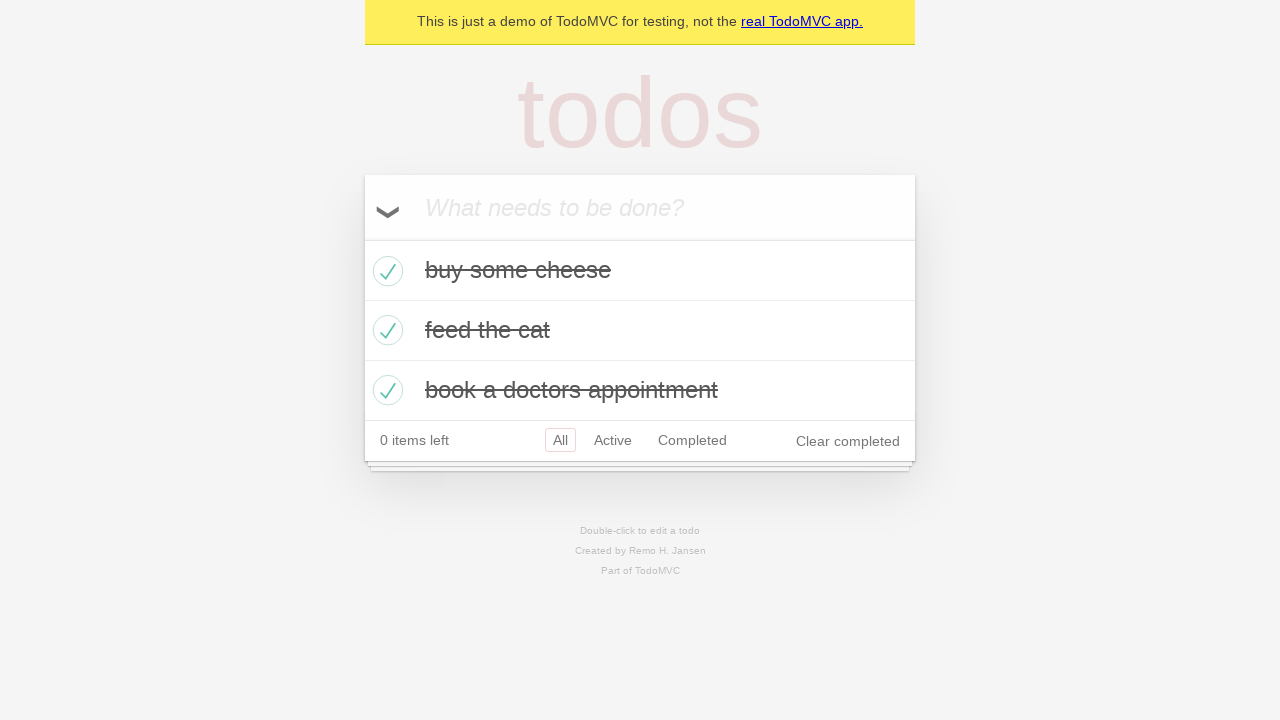

Unchecked the first todo item at (385, 271) on internal:testid=[data-testid="todo-item"s] >> nth=0 >> internal:role=checkbox
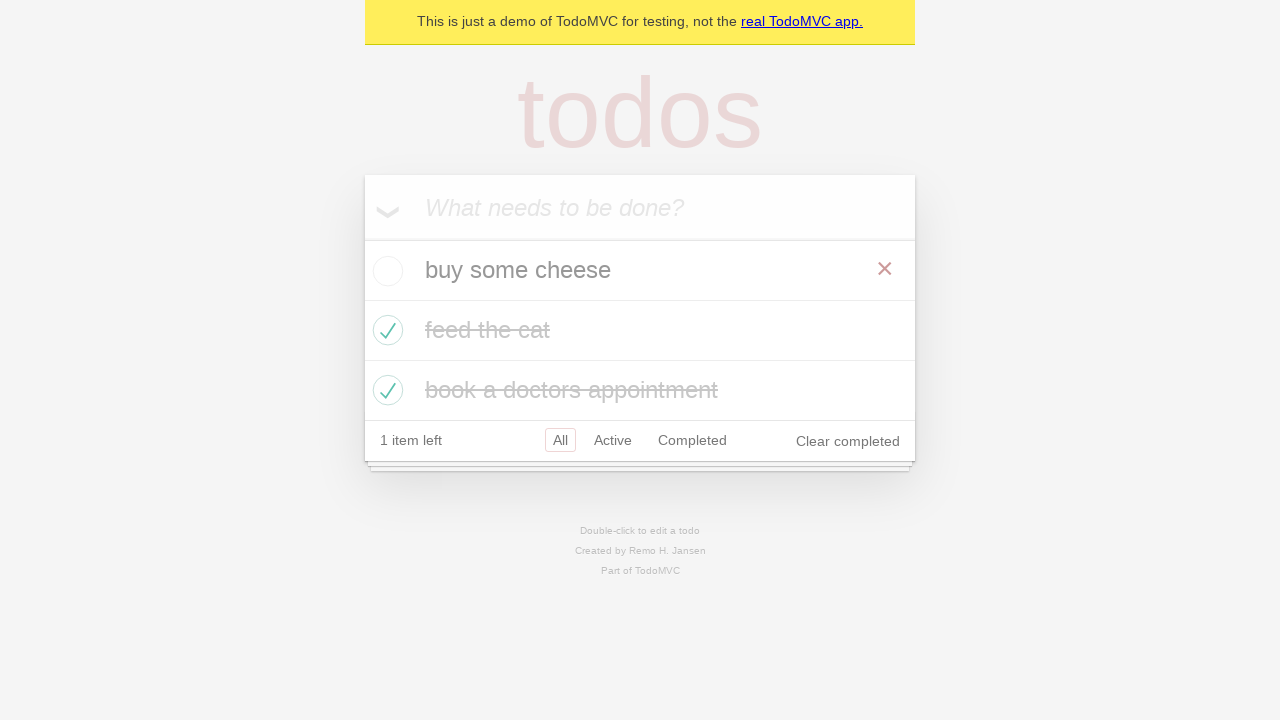

Re-checked the first todo item at (385, 271) on internal:testid=[data-testid="todo-item"s] >> nth=0 >> internal:role=checkbox
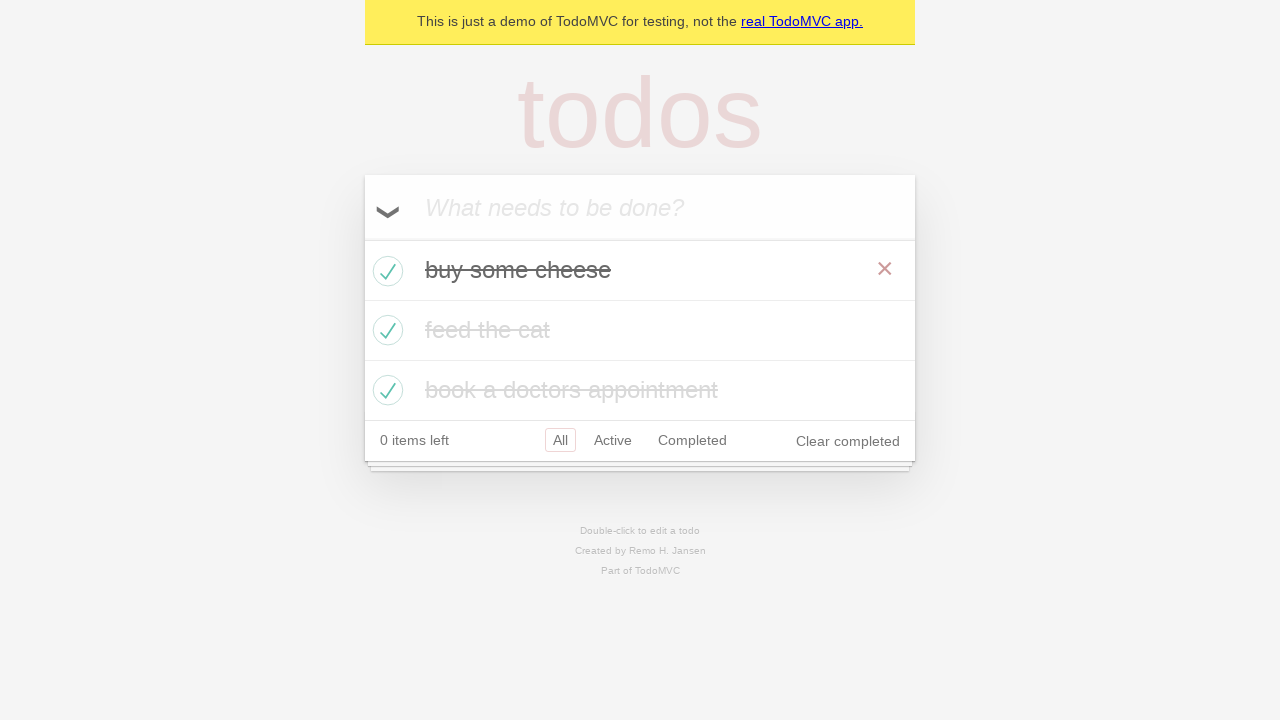

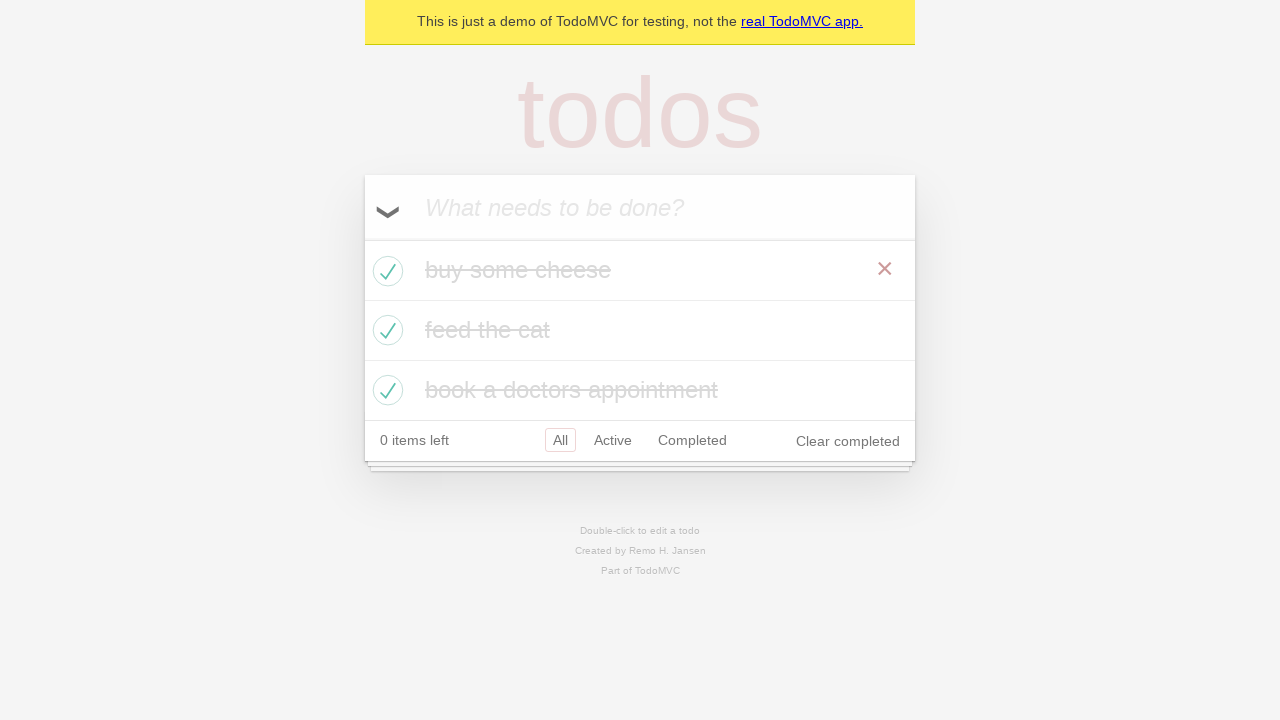